Tests search functionality on Python.org by entering "pycon" in the search box and submitting the search form

Starting URL: http://www.python.org

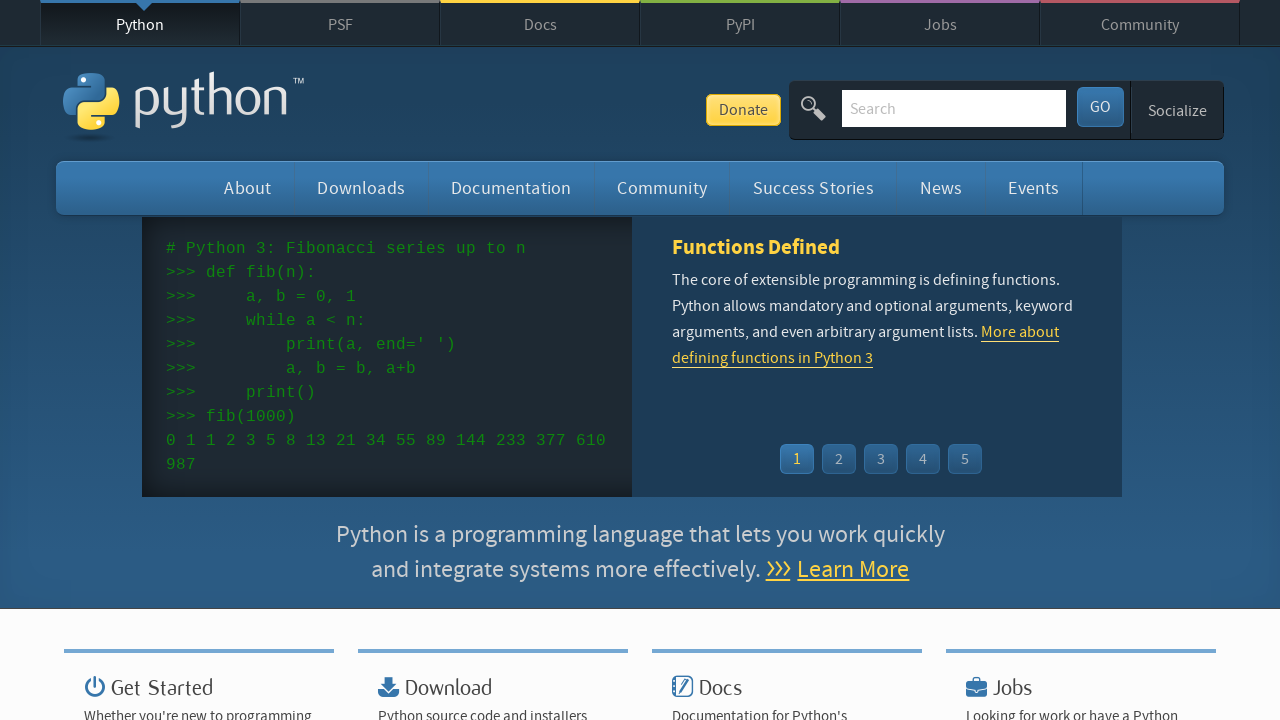

Verified 'Python' is in page title
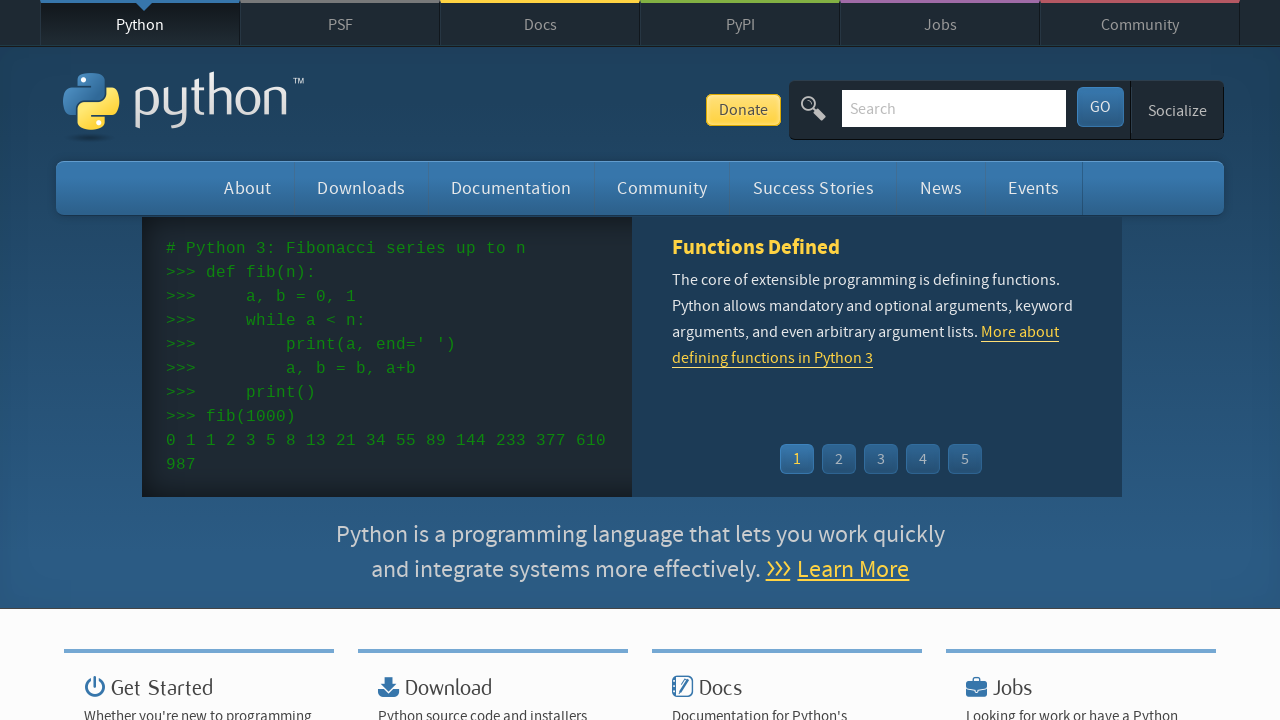

Filled search box with 'pycon' on input[name='q']
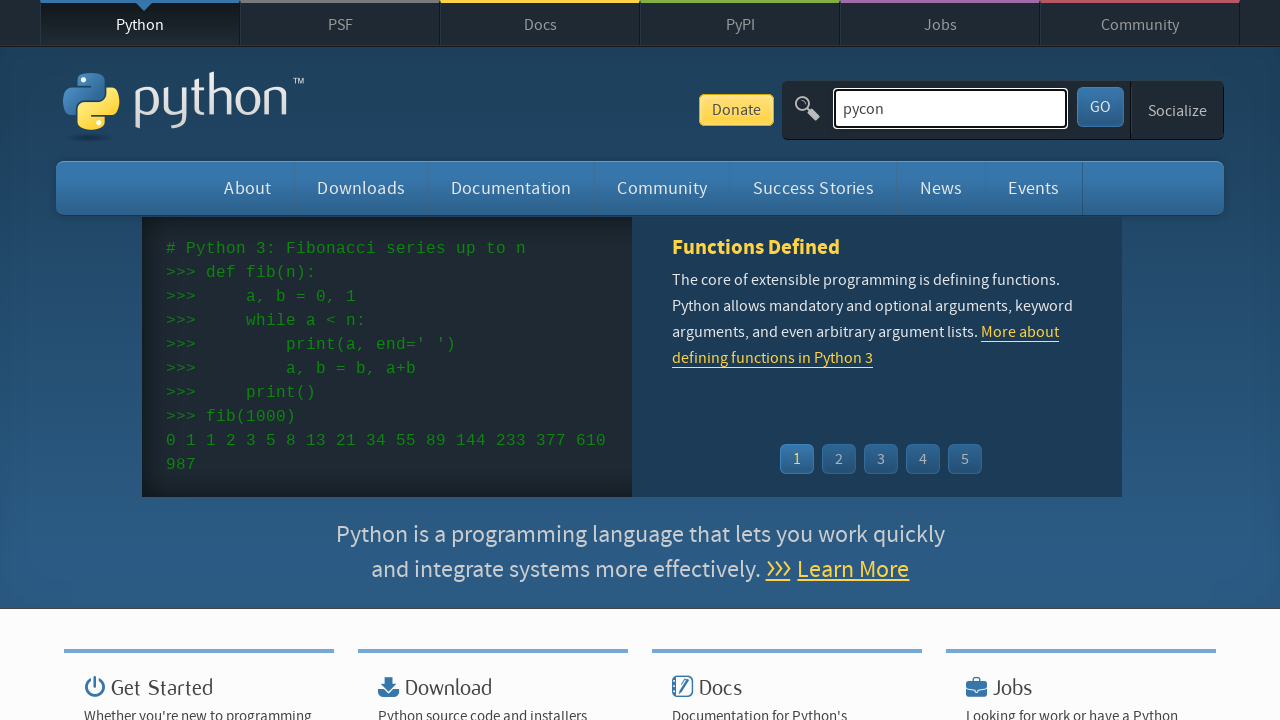

Pressed Enter to submit search form on input[name='q']
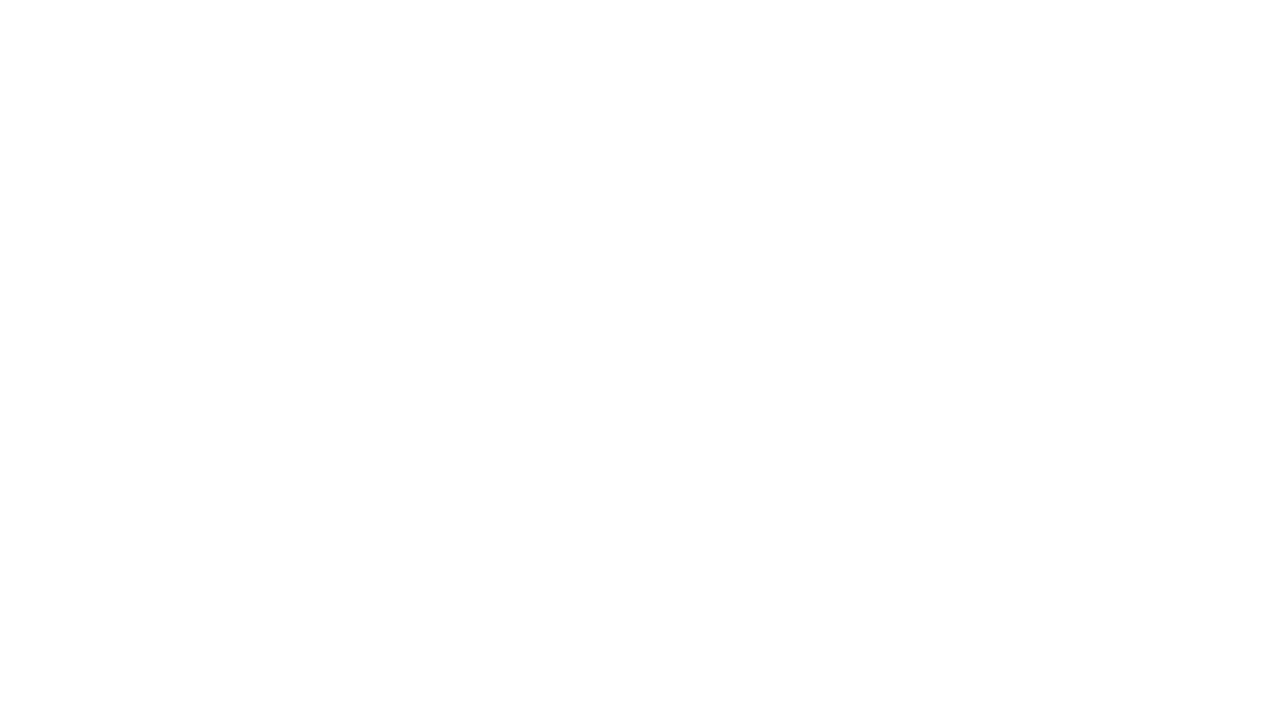

Waited for page to reach networkidle state
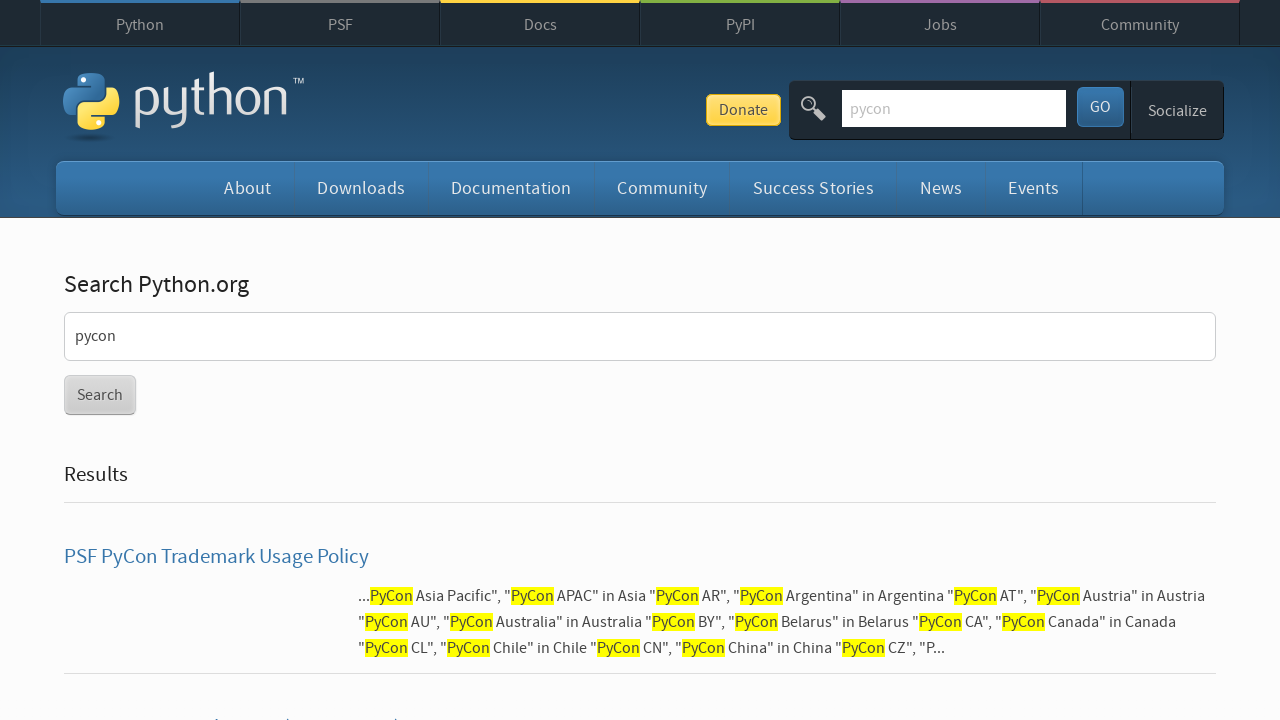

Verified 'No results found' message is not present in search results
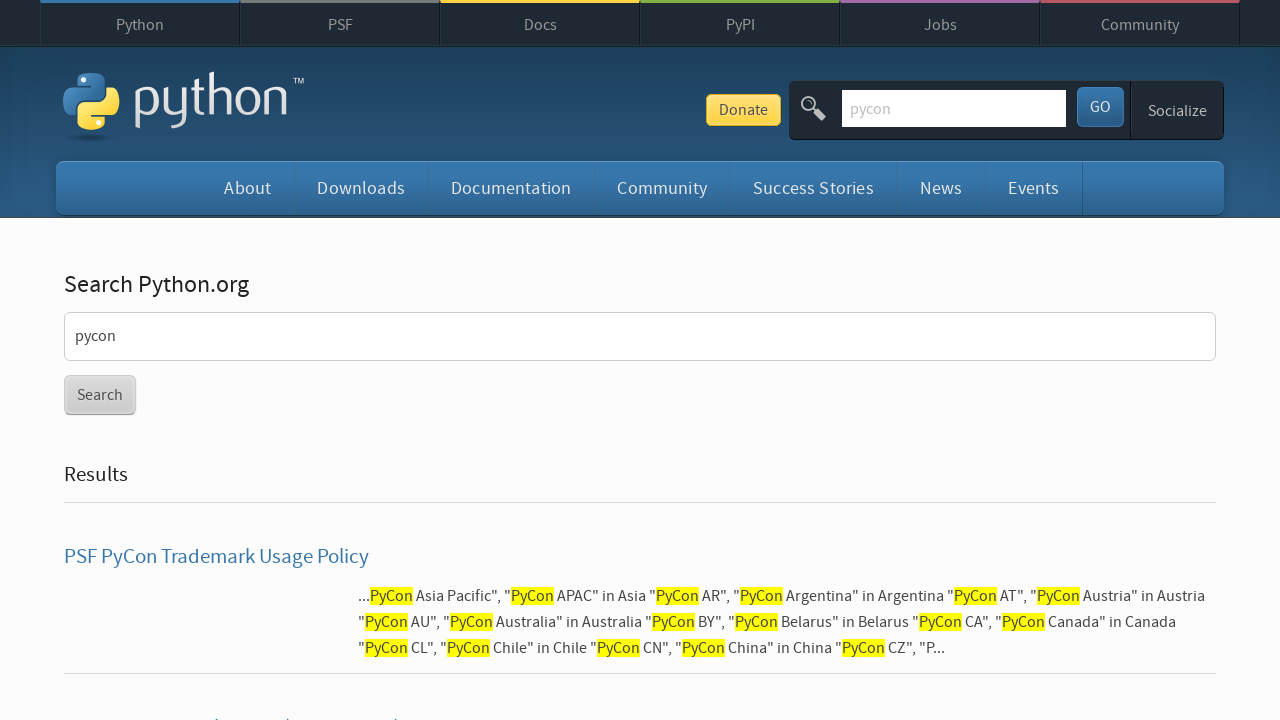

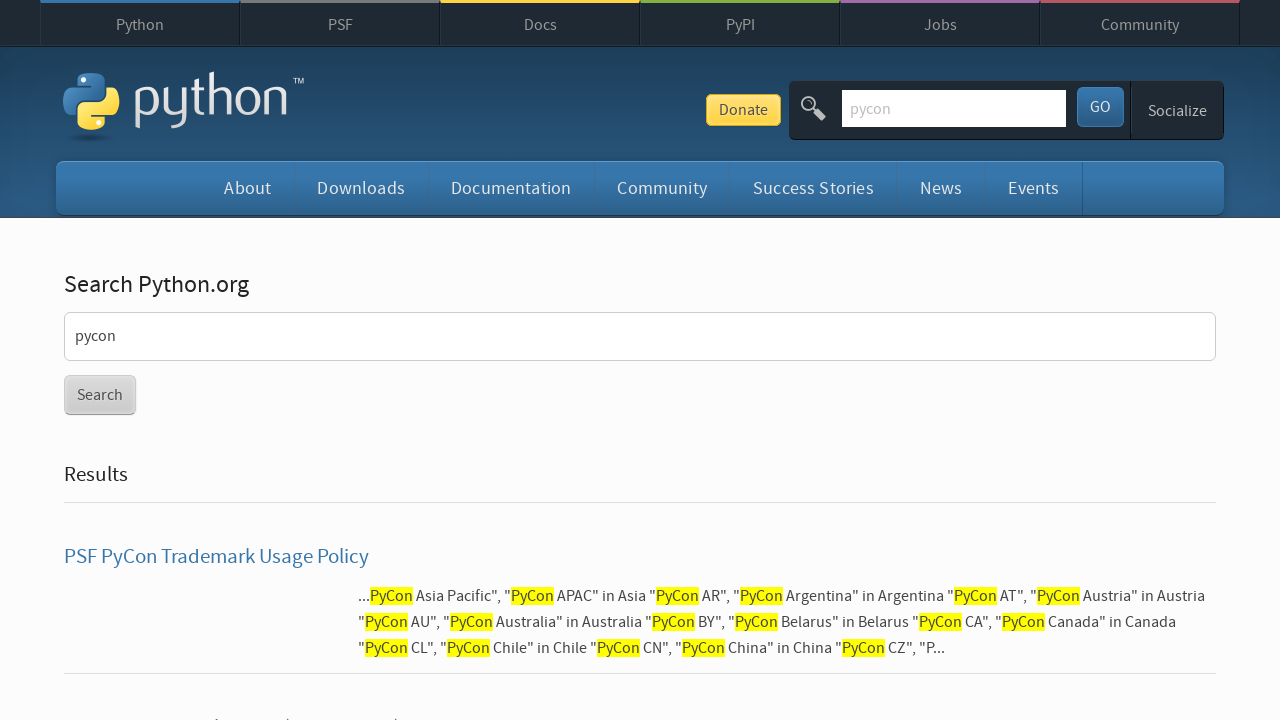